Tests JavaScript alert dialog by clicking a button that triggers an alert, waiting for it to appear, and accepting it (variant implementation).

Starting URL: https://bonigarcia.dev/selenium-webdriver-java/dialog-boxes.html

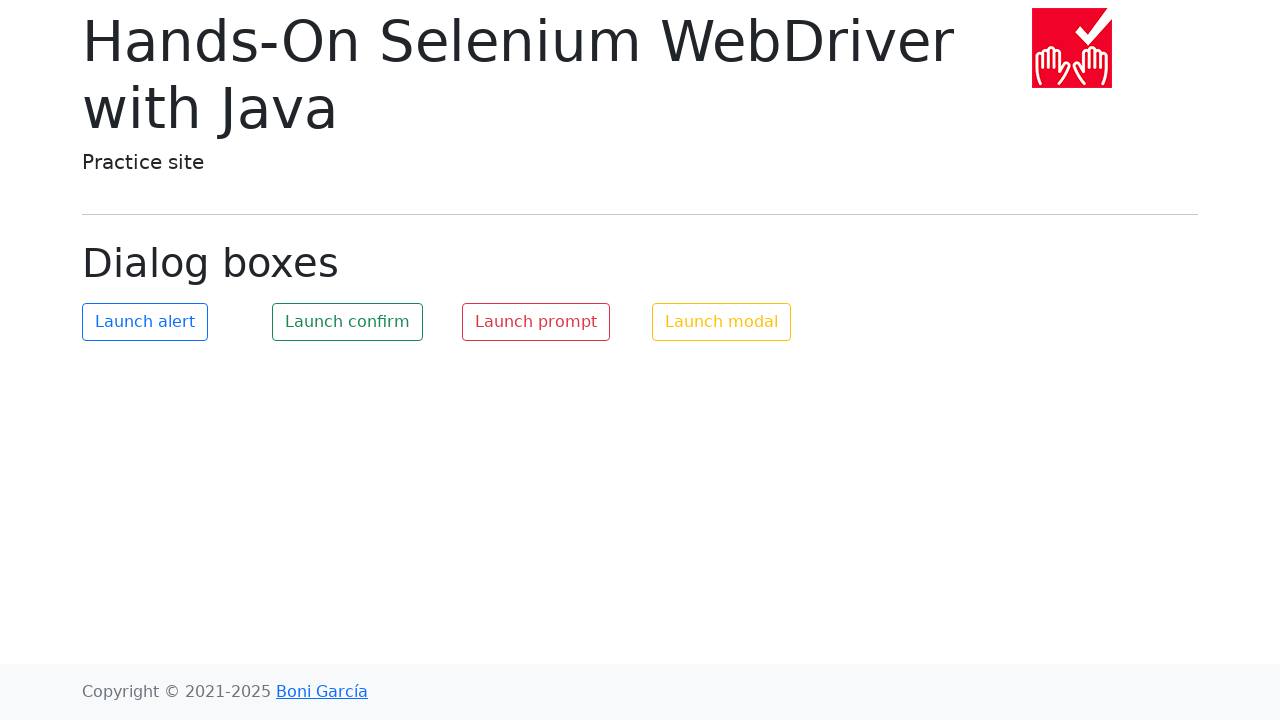

Set up dialog handler to accept alerts with message 'Hello world!'
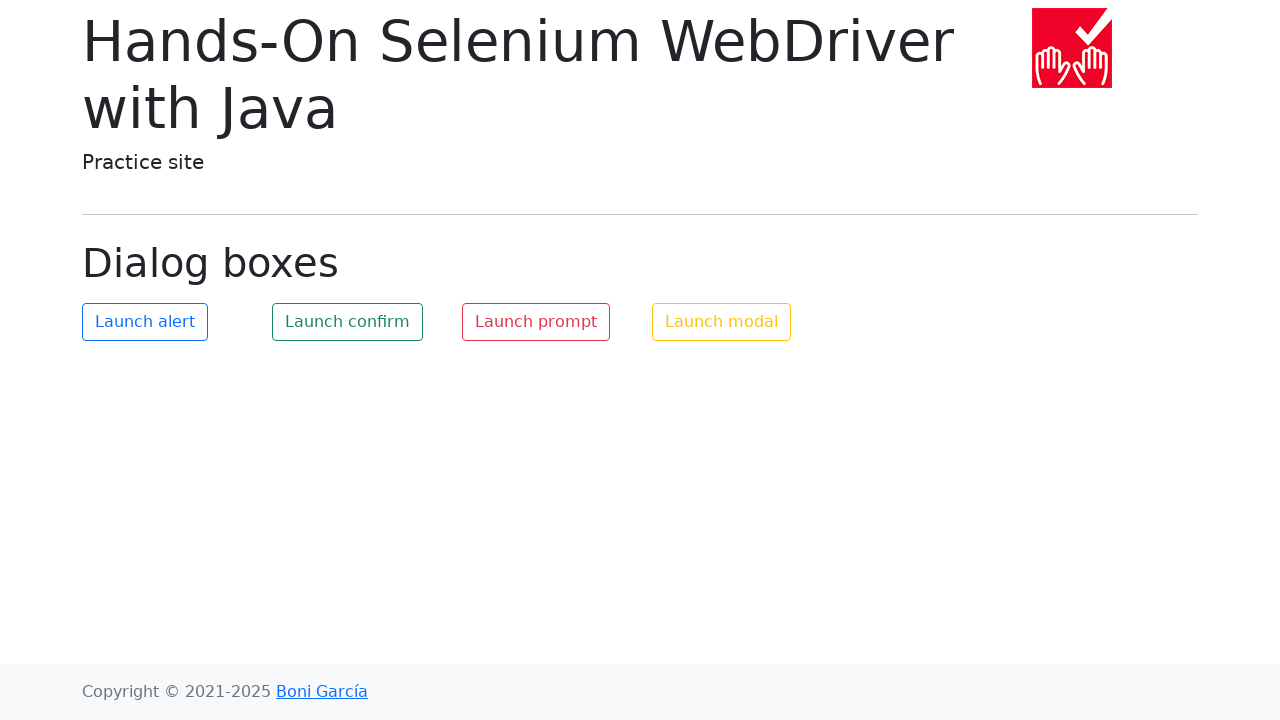

Clicked button to trigger JavaScript alert dialog at (145, 322) on #my-alert
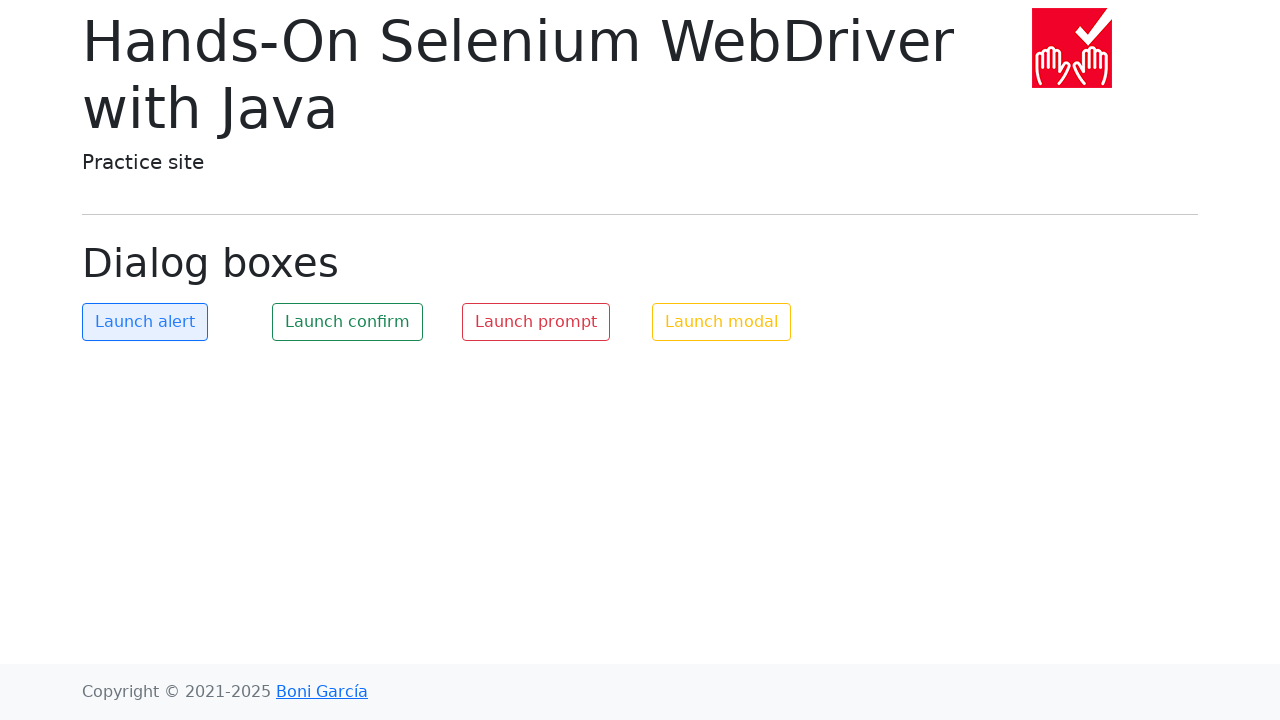

Waited for dialog to be processed and accepted
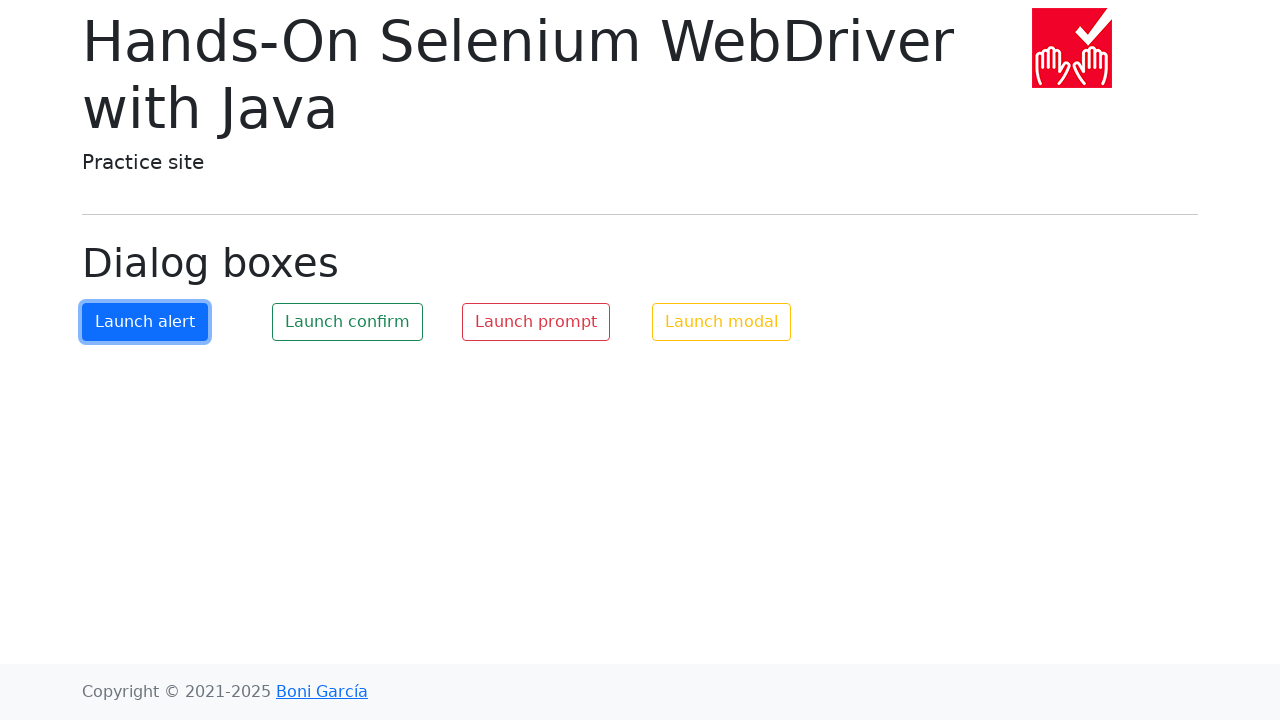

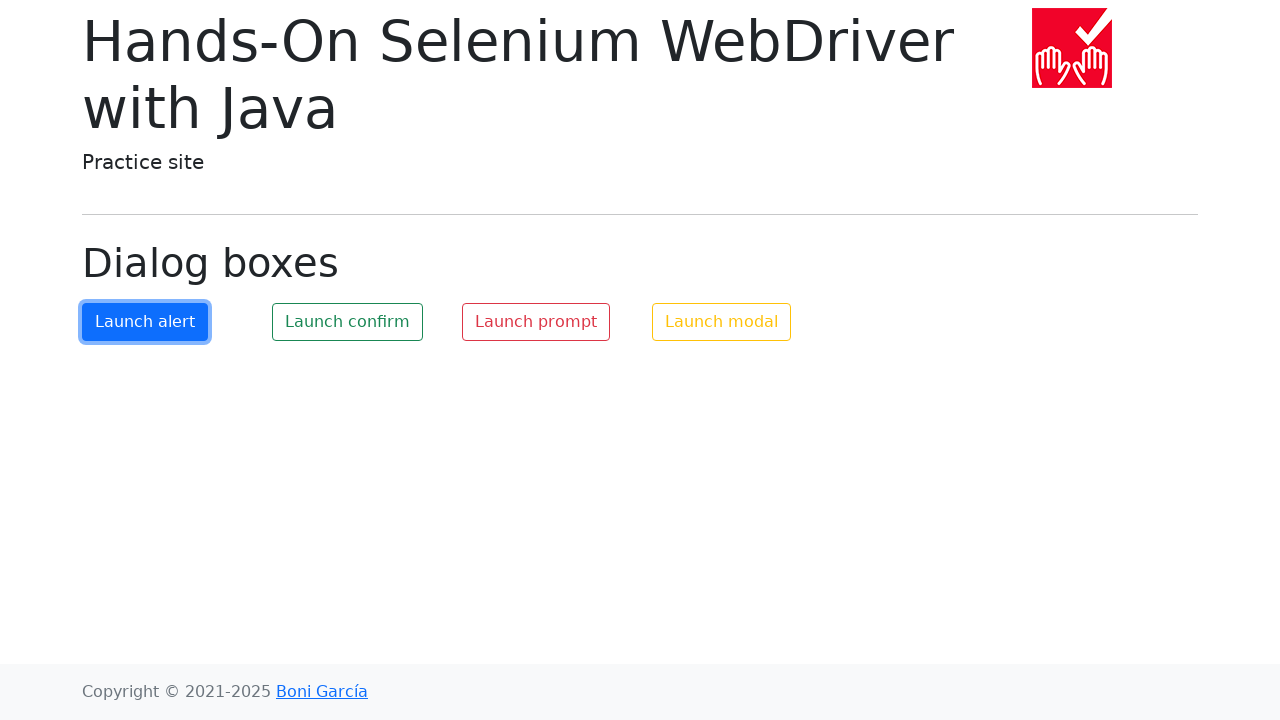